Tests double-click functionality on a button element on the Omayo blog test page

Starting URL: http://omayo.blogspot.com/

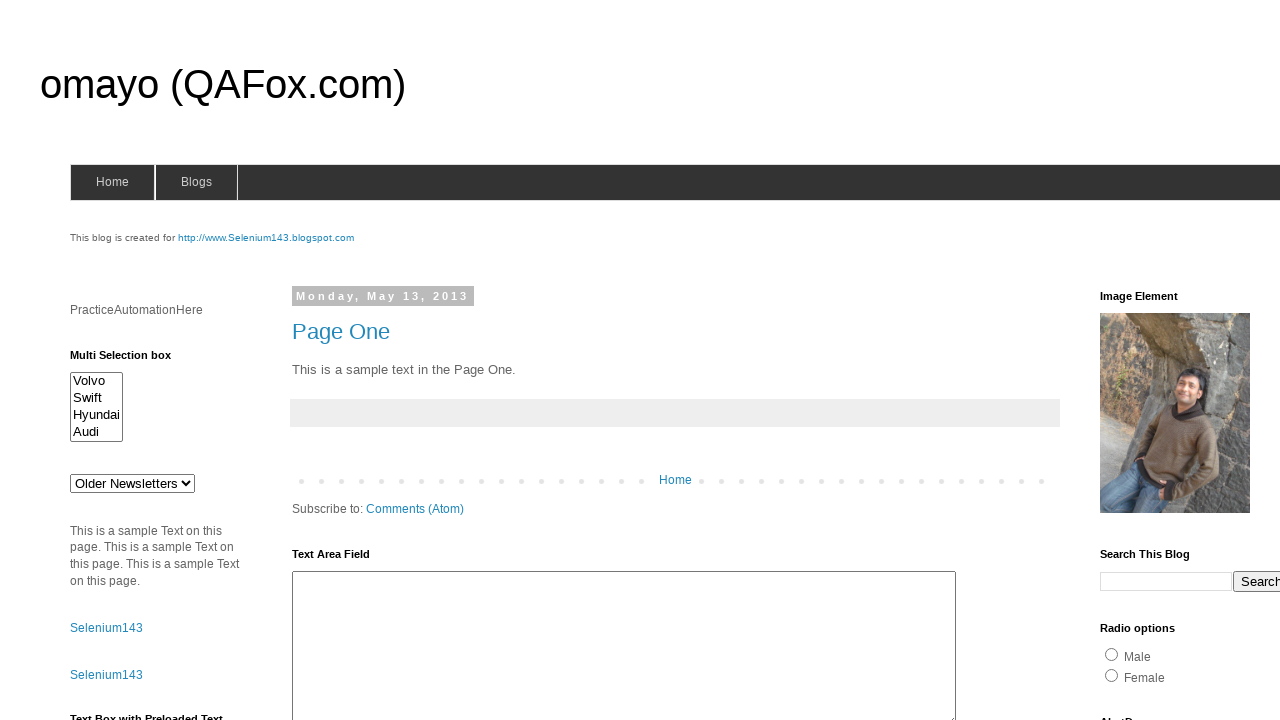

Located double-click button element on Omayo blog page
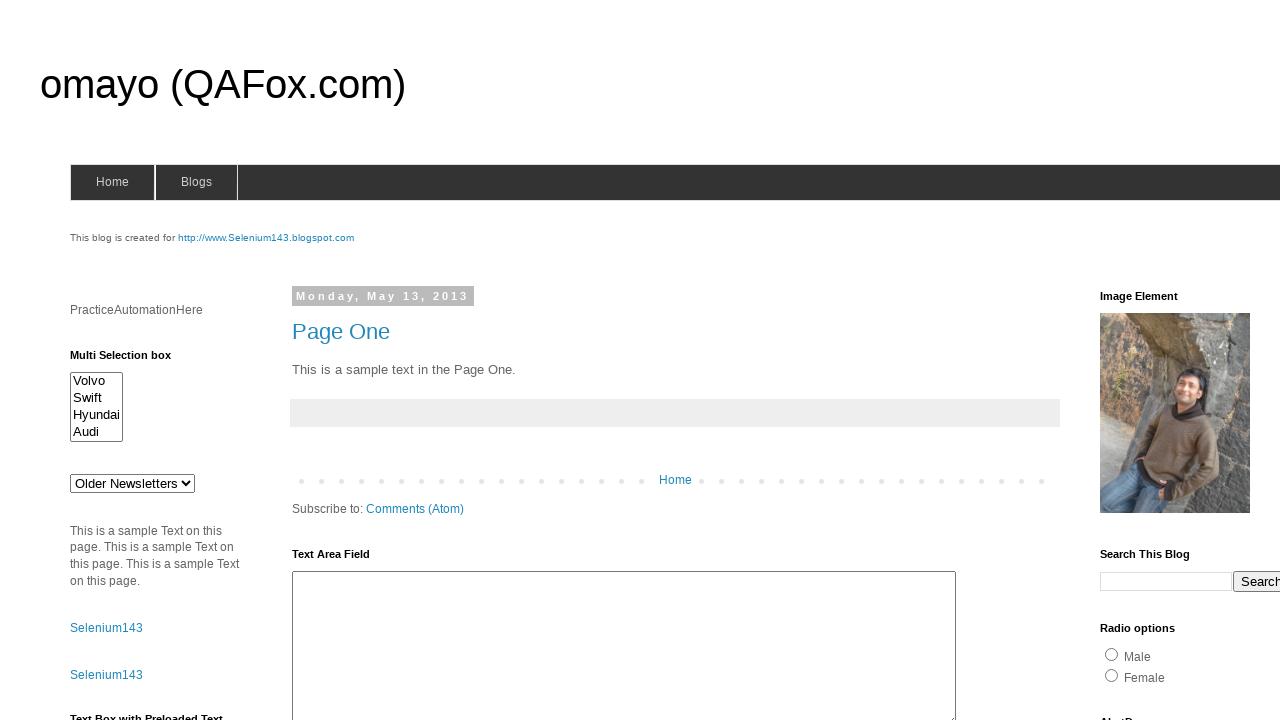

Performed double-click action on the button at (129, 365) on xpath=//button[text()=' Double click Here   ']
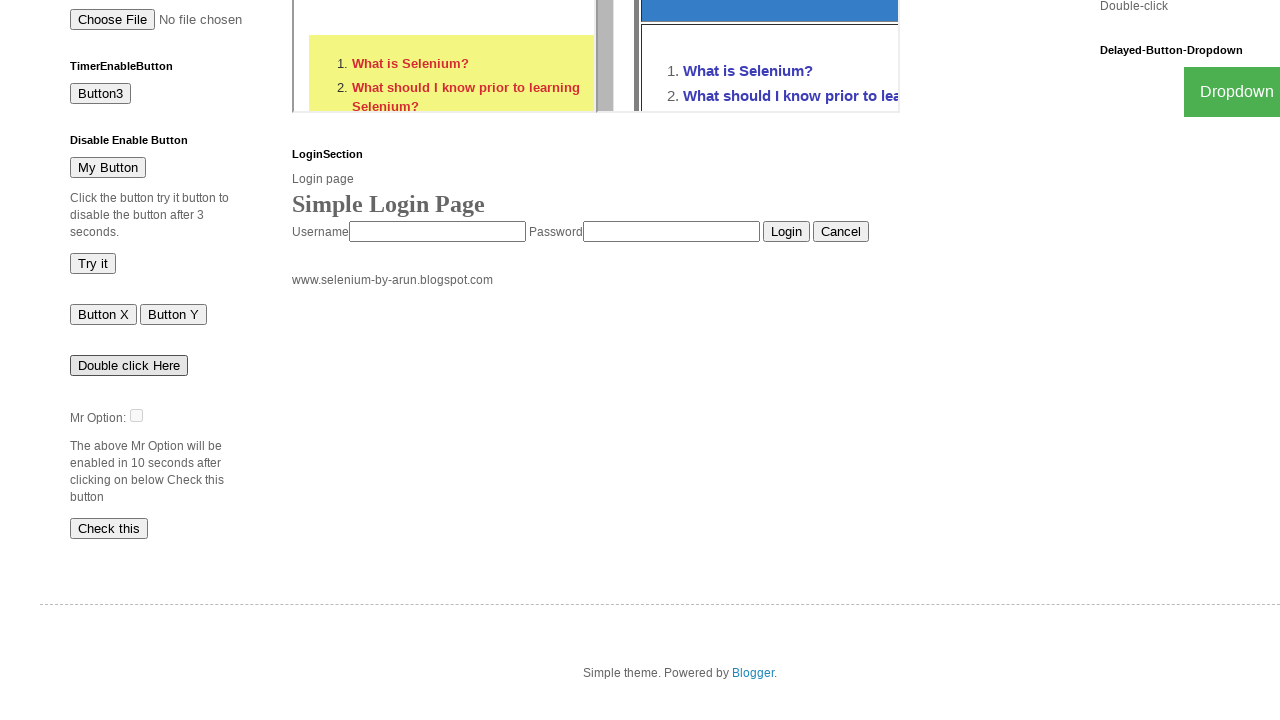

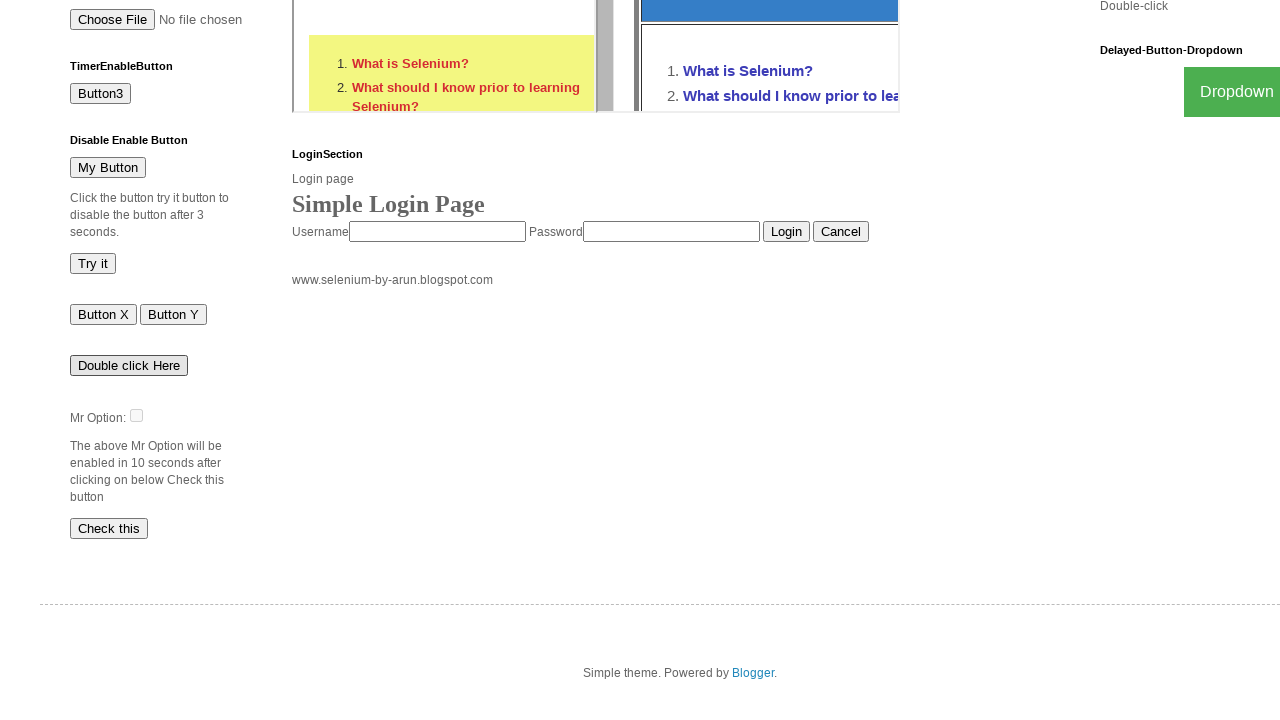